Navigates to a styles example page and verifies CSS properties and text content of the h1 element

Starting URL: https://kristinek.github.io/site/examples/styles

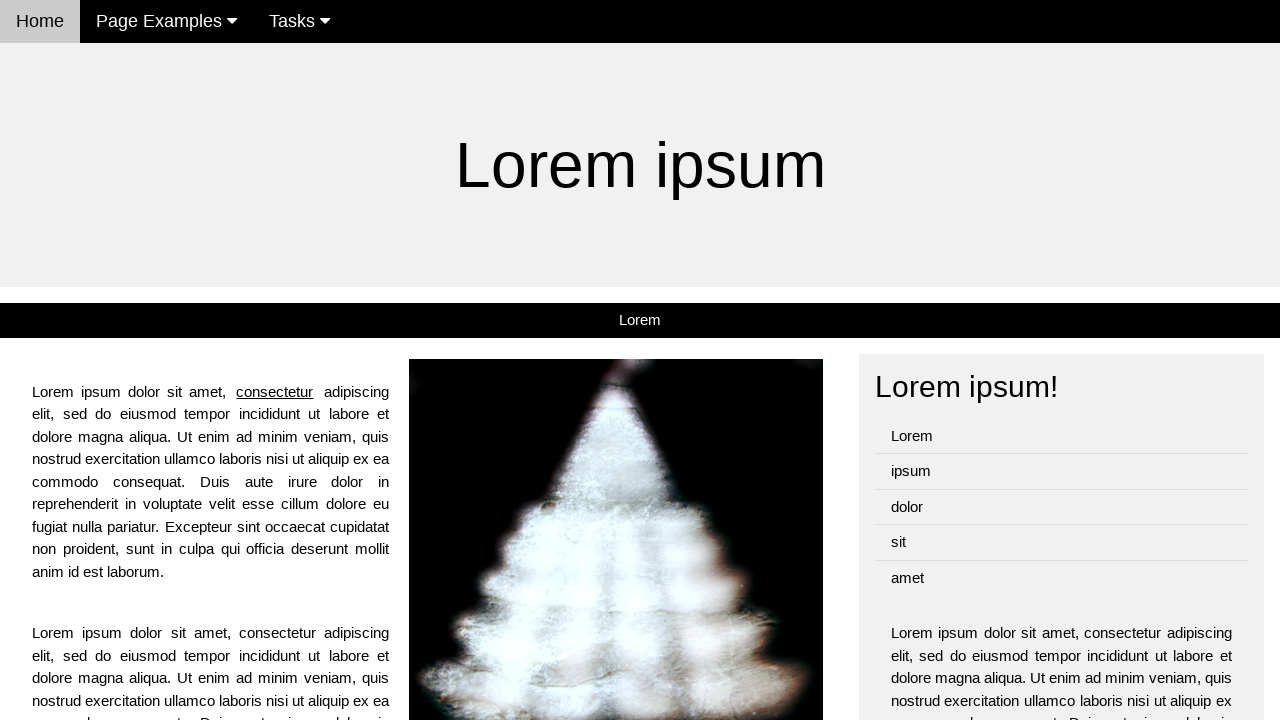

Navigated to styles example page
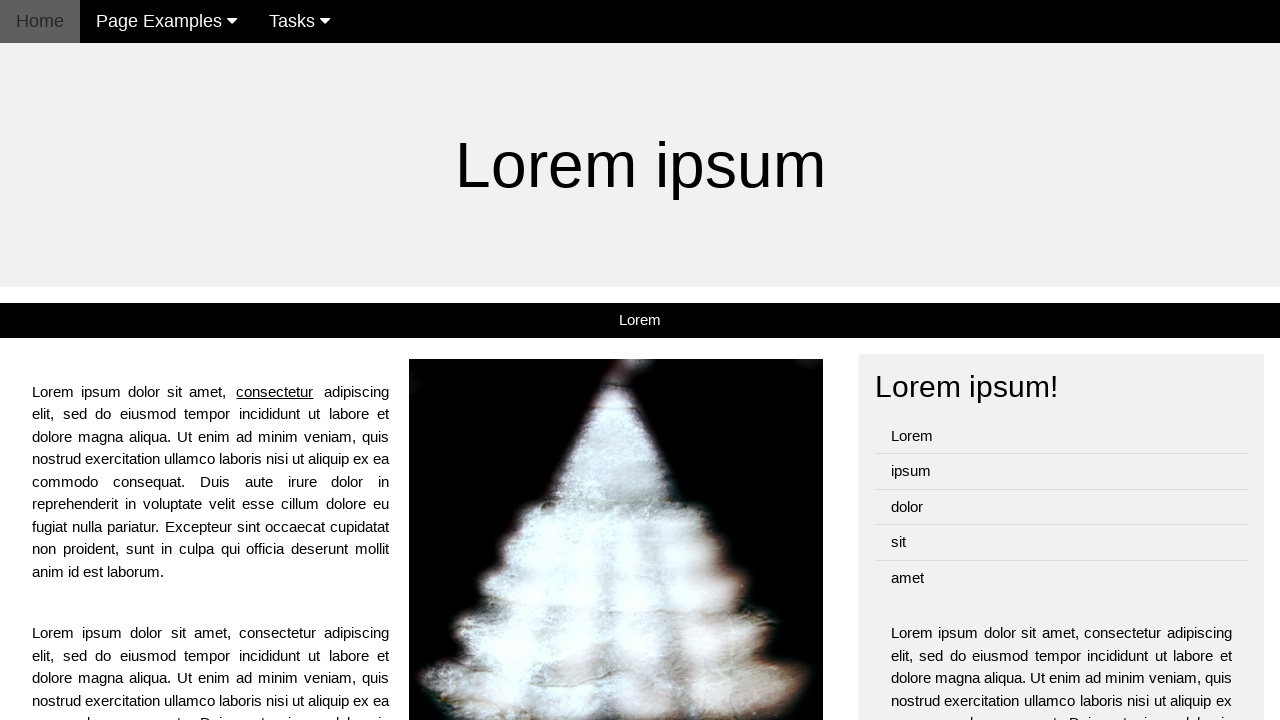

Located h1 element on page
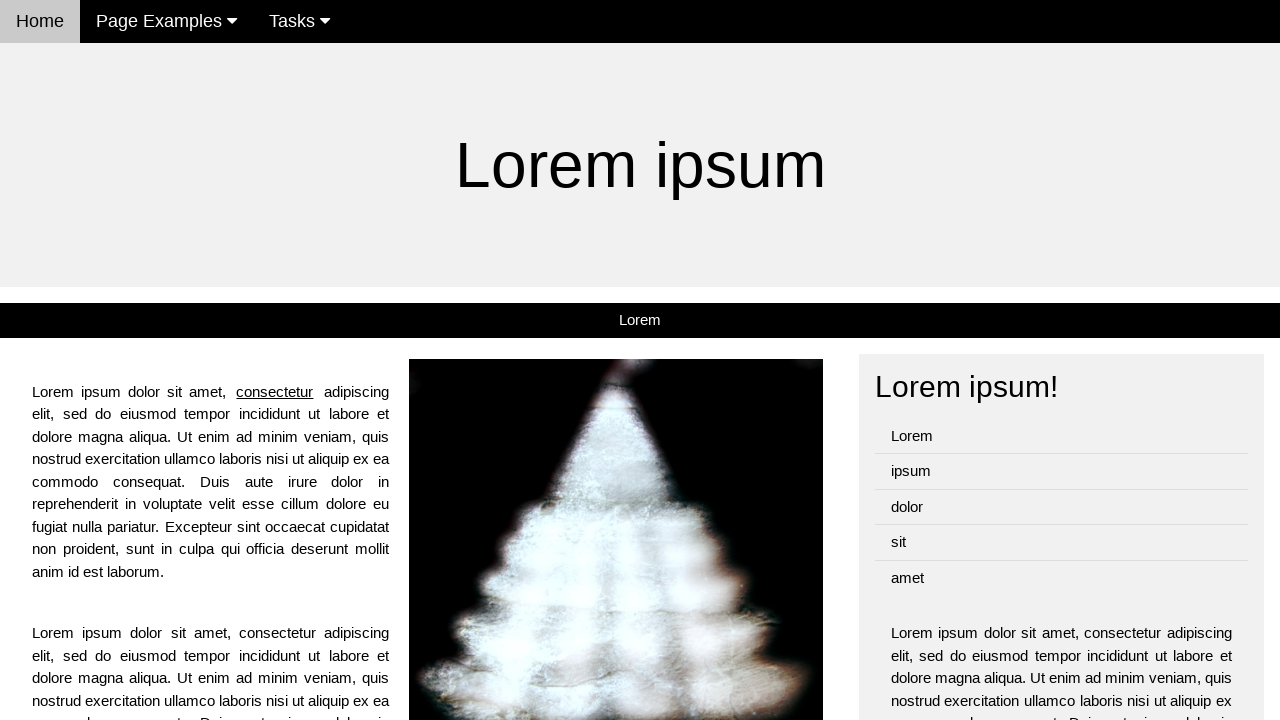

Verified h1 element is visible
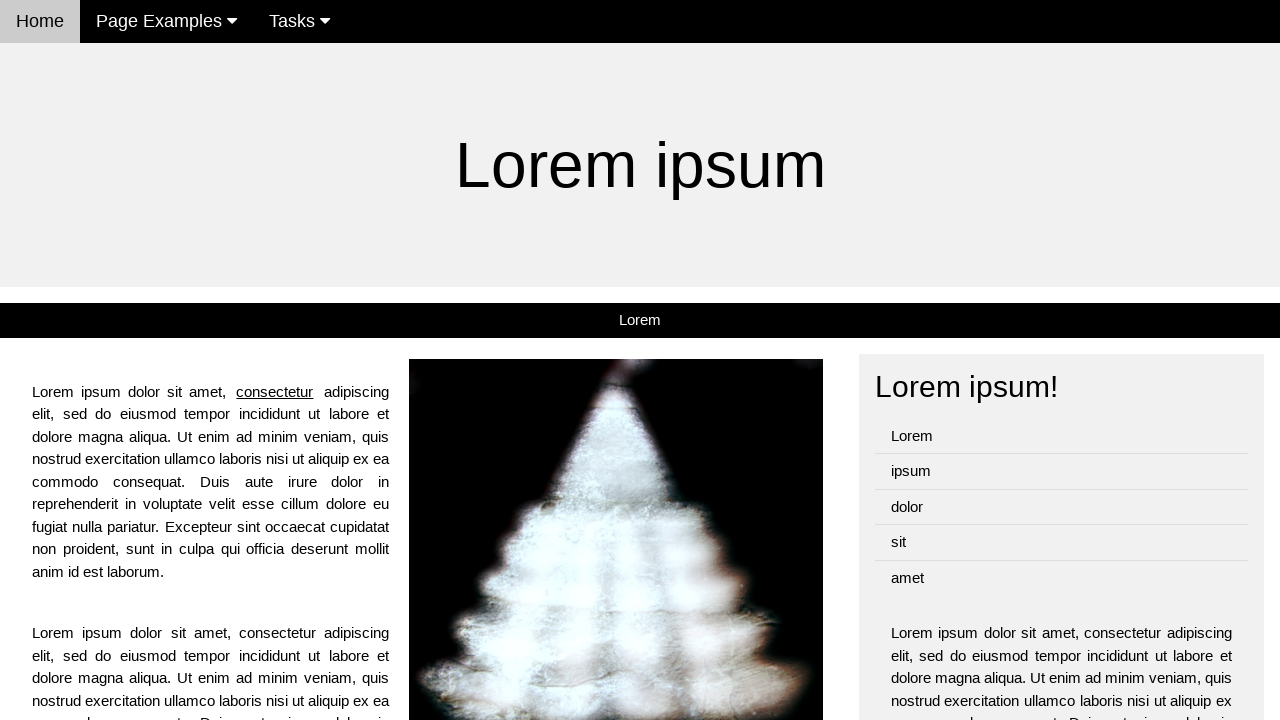

Retrieved display CSS property value
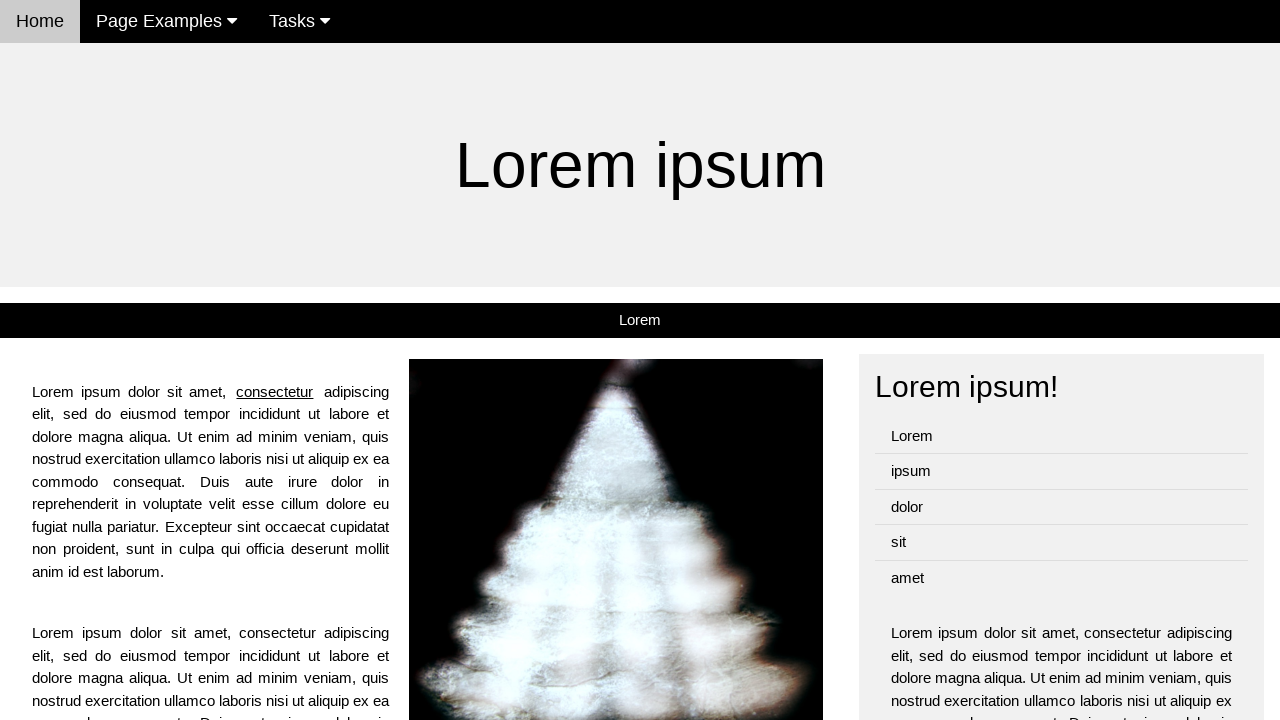

Retrieved color CSS property value
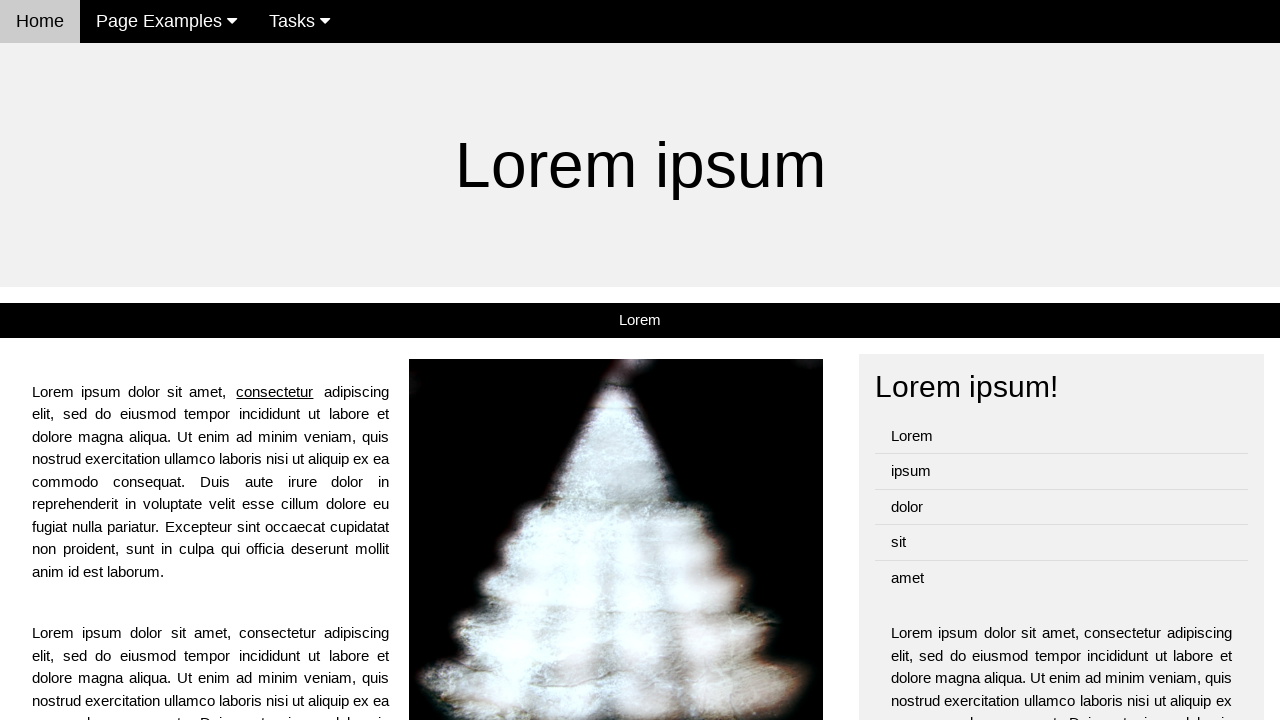

Retrieved backgroundColor CSS property value
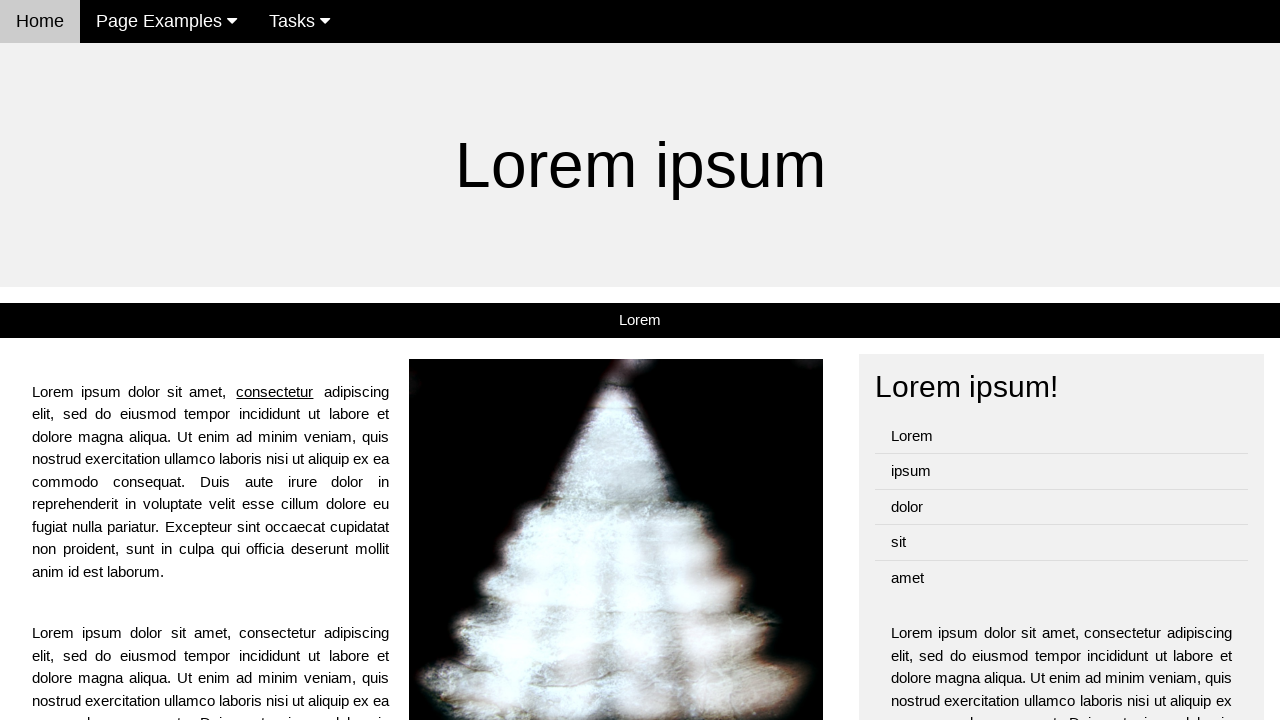

Retrieved h1 element text content
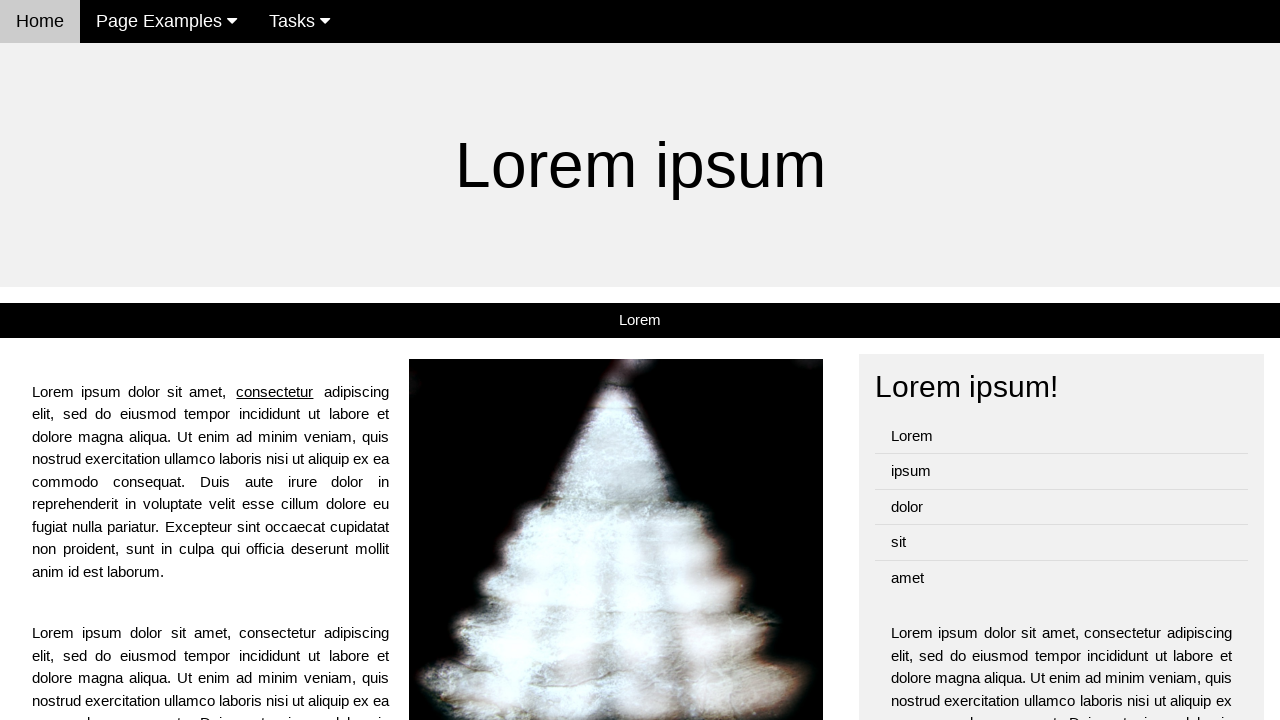

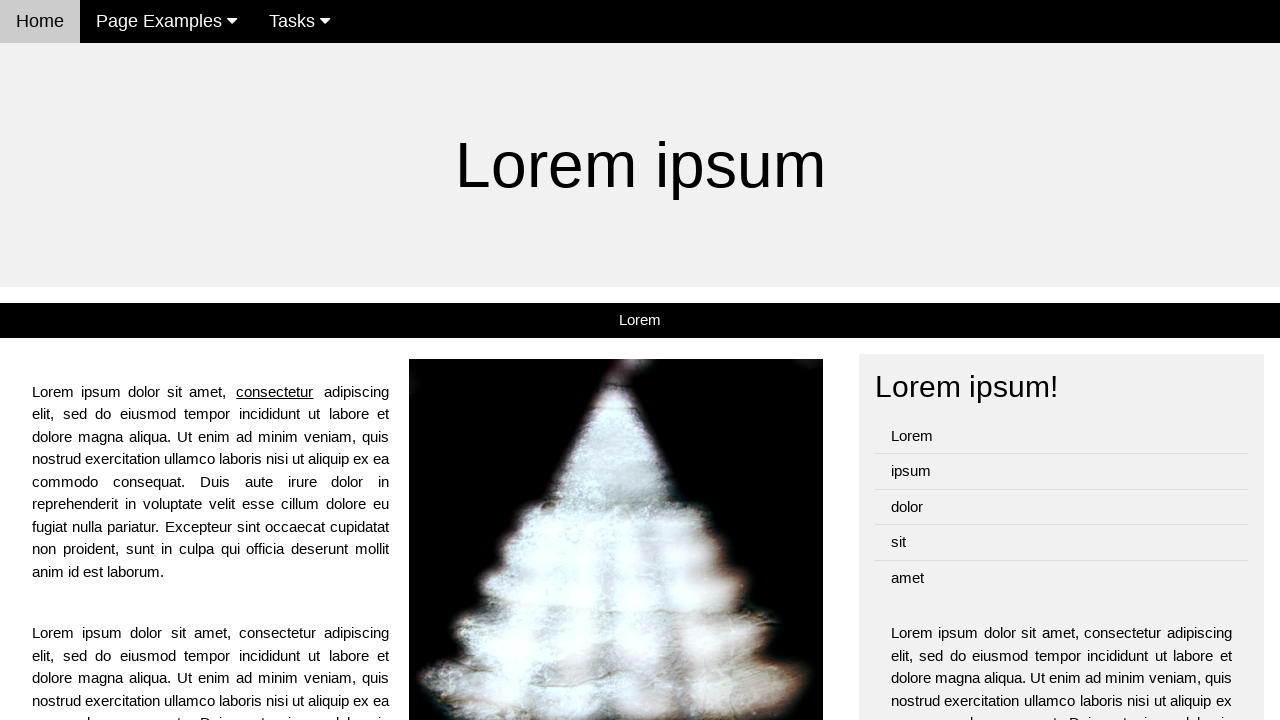